Tests room availability by clicking the Check Availability button and verifying that room listings appear

Starting URL: https://automationintesting.online/#booking

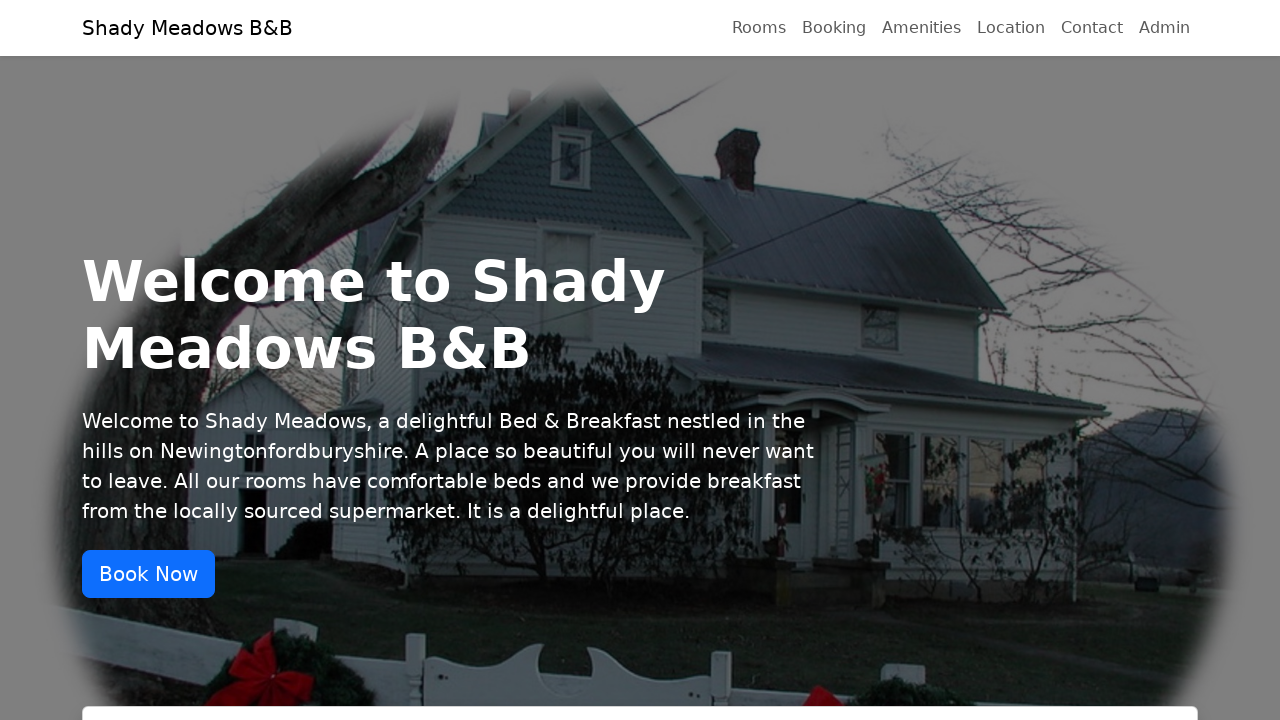

Navigated to room booking page
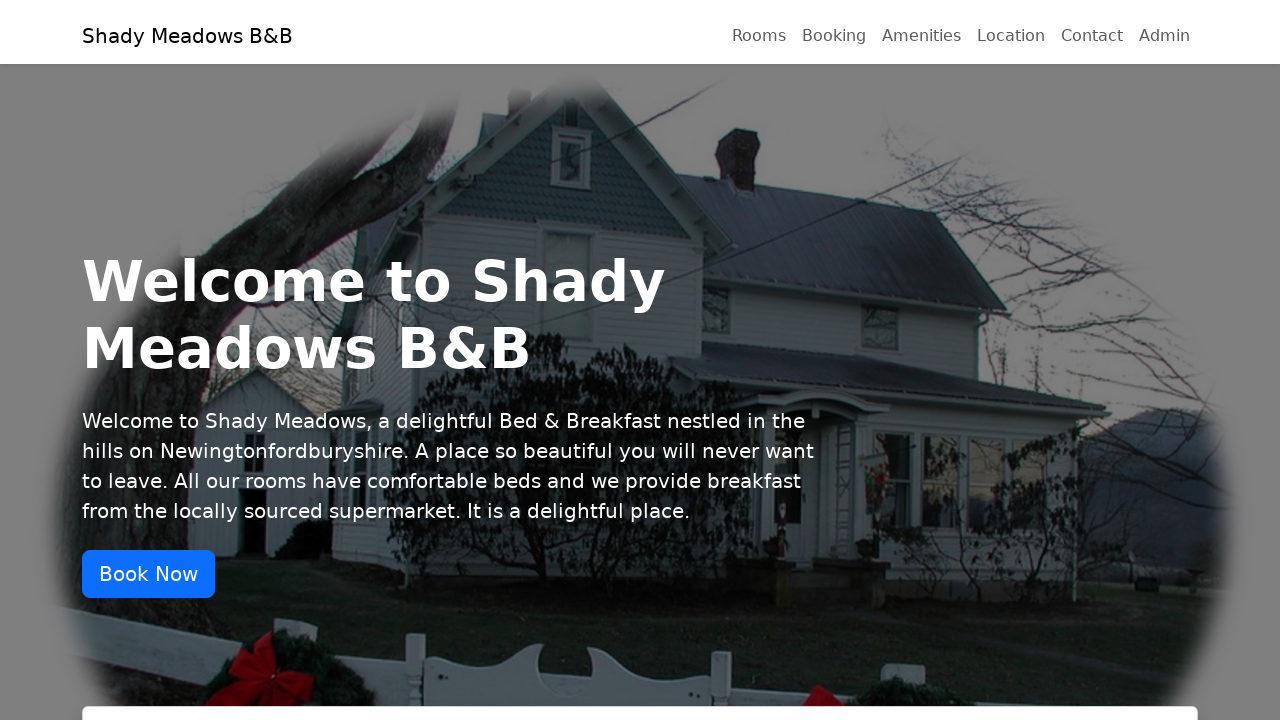

Clicked Check Availability button at (640, 114) on xpath=//button[text()='Check Availability']
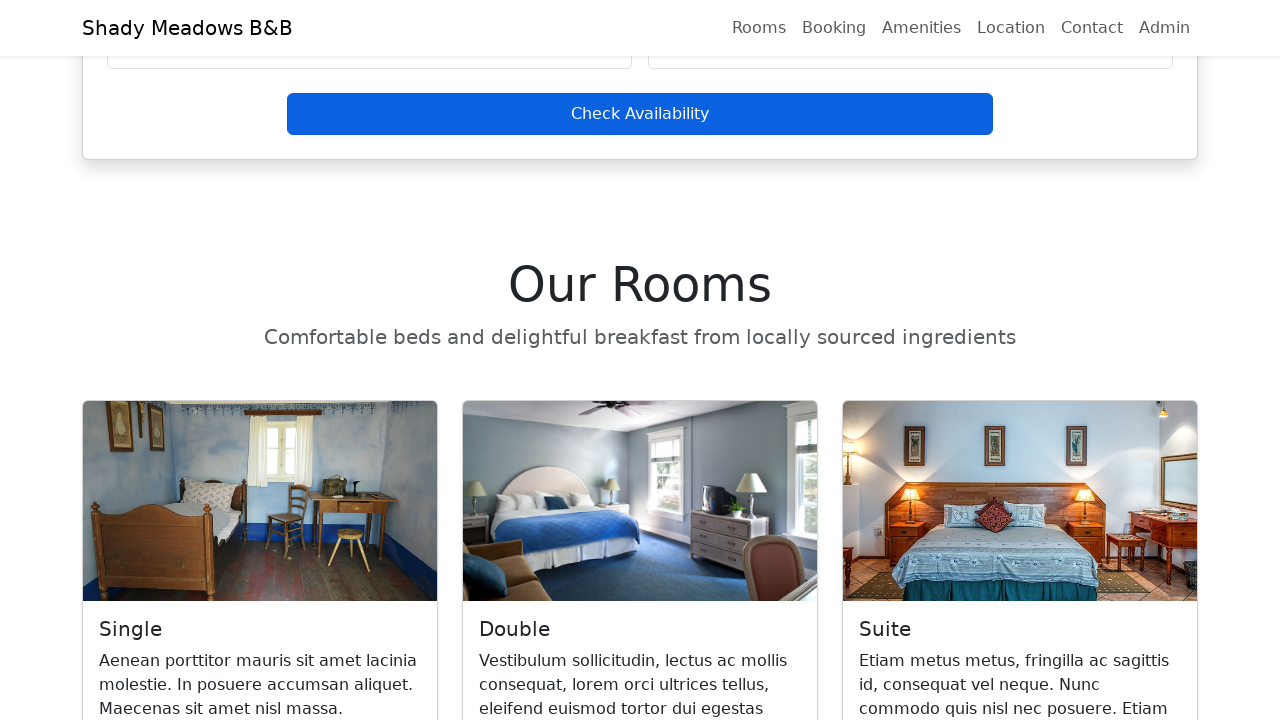

Room listings loaded and visible
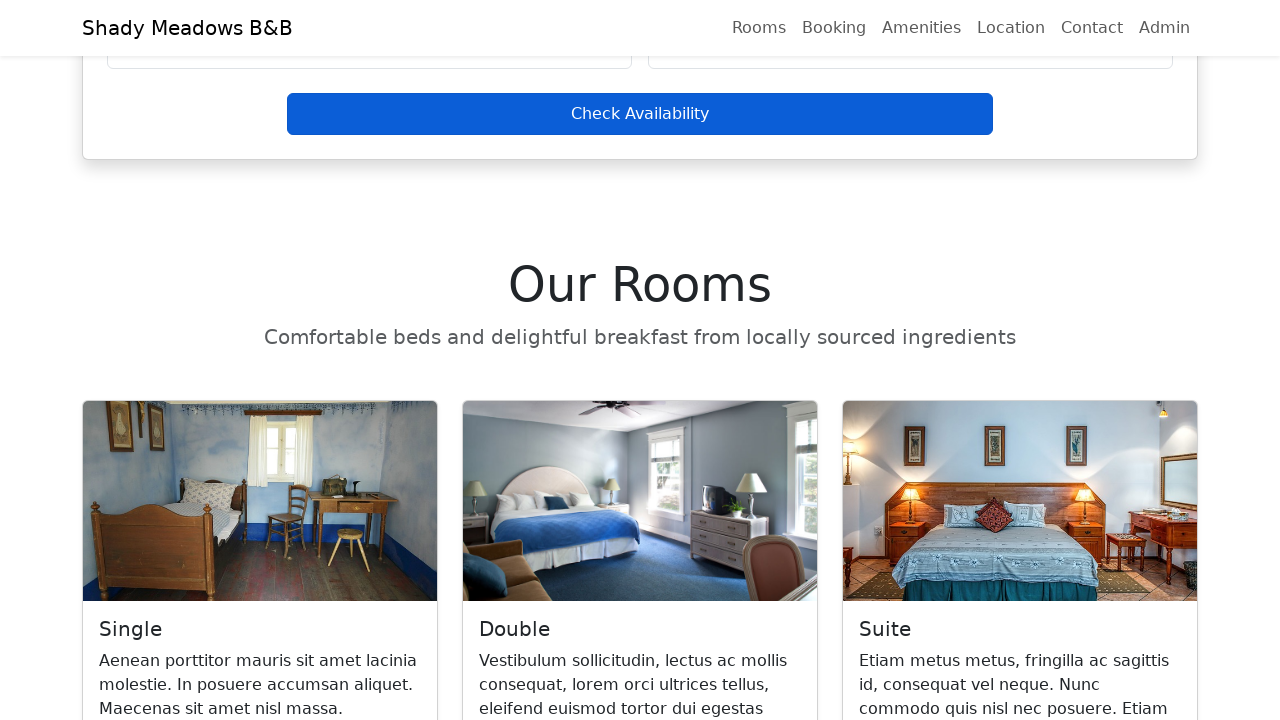

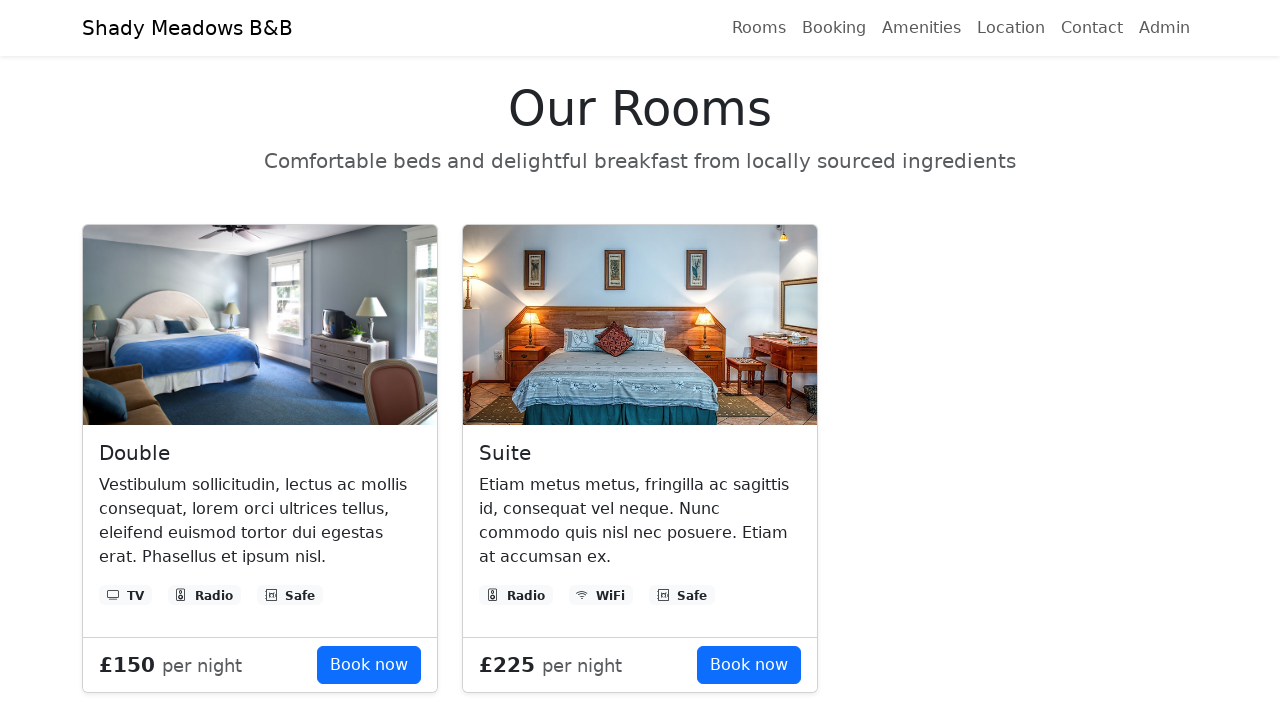